Tests jQuery UI drag-and-drop functionality by dragging an element by offset on the draggable demo page, then navigating to the droppable demo page and performing a drag-and-drop between two elements.

Starting URL: http://jqueryui.com/draggable/

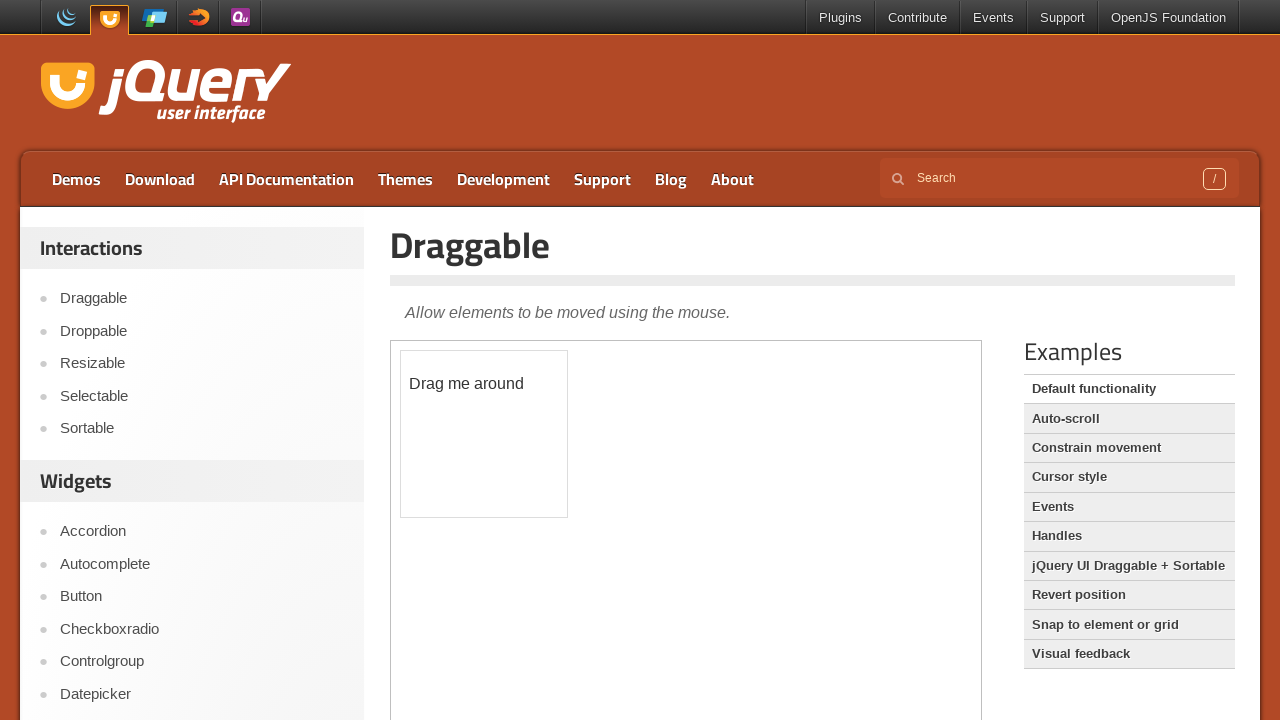

Waited for demo iframe to load on draggable page
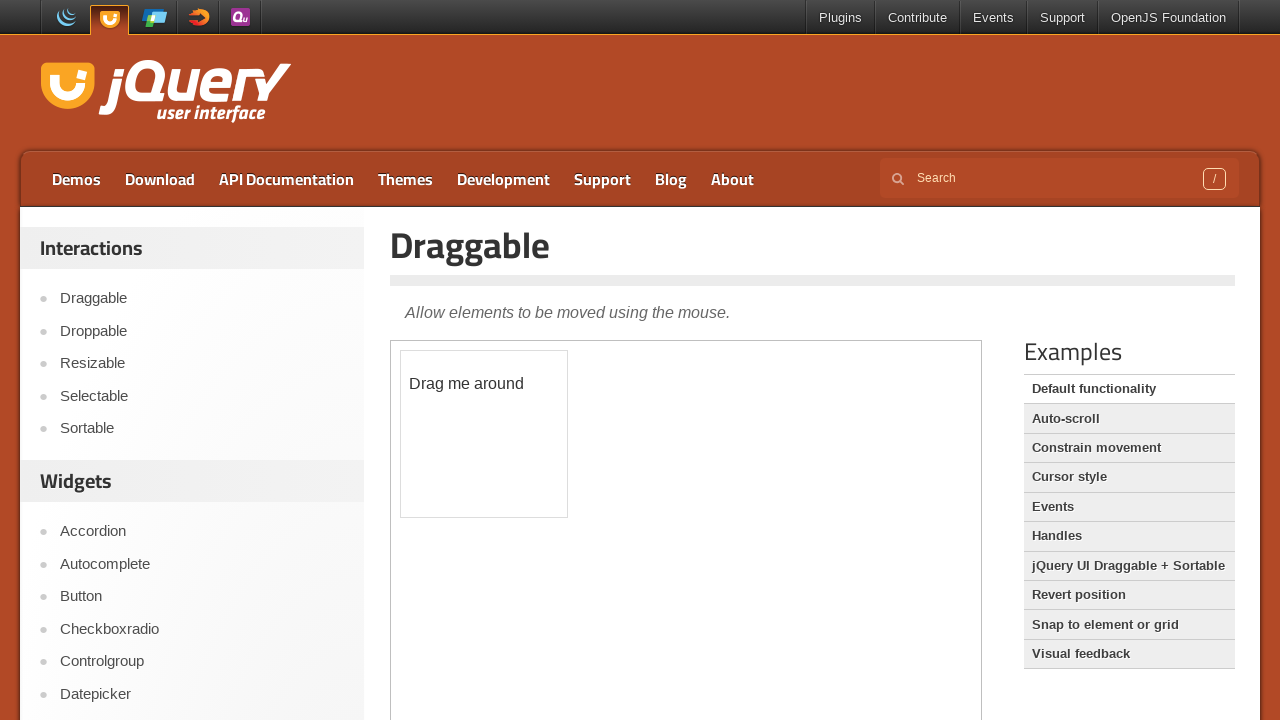

Located demo iframe on draggable page
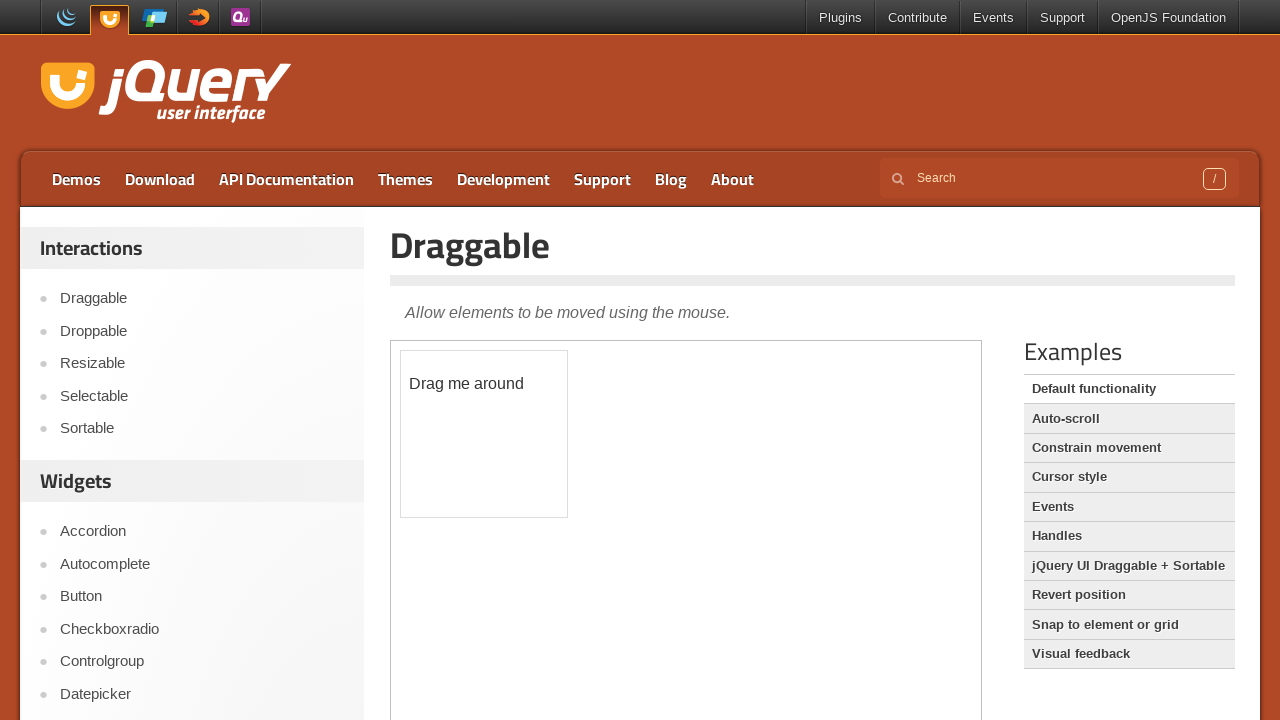

Located draggable element in iframe
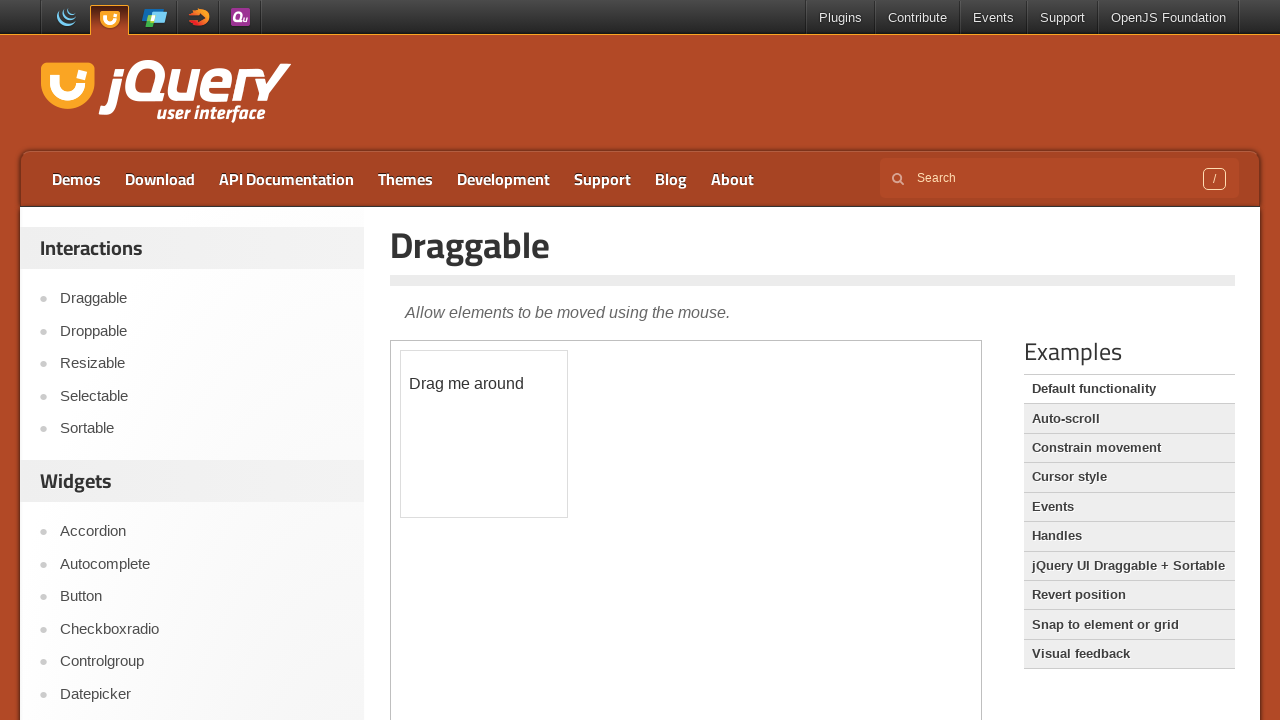

Got bounding box of draggable element
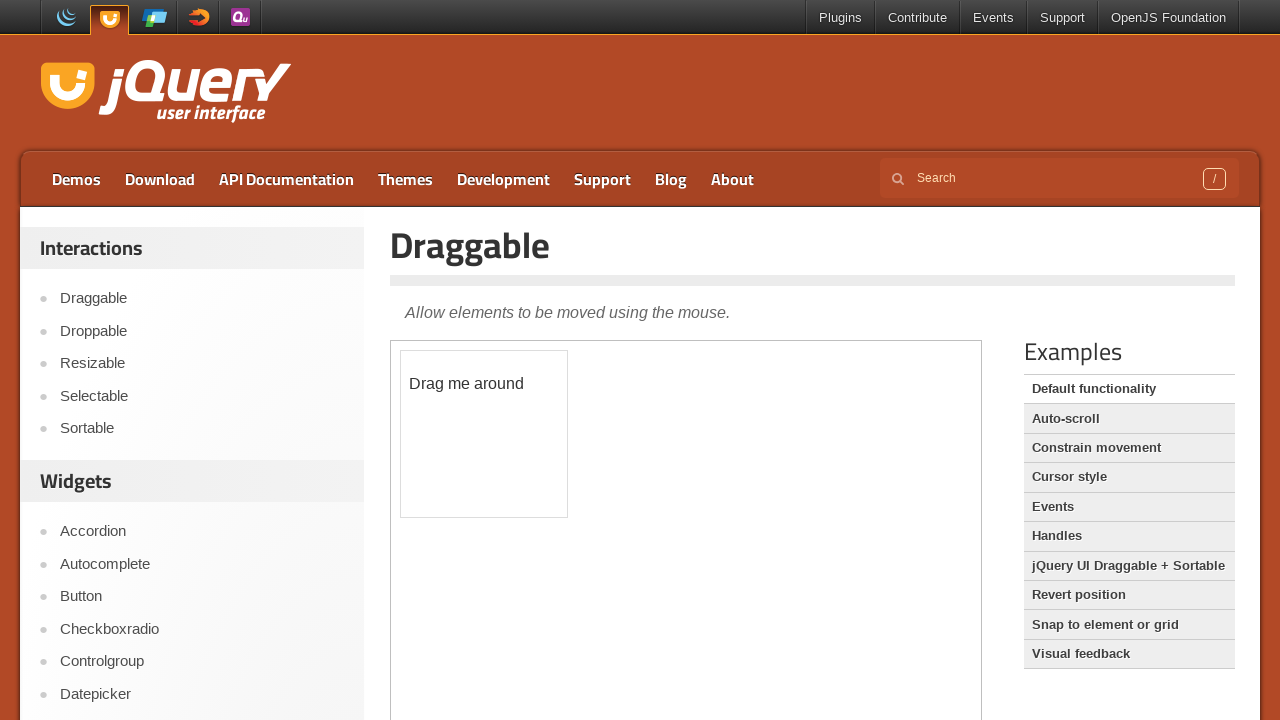

Moved mouse to center of draggable element at (484, 434)
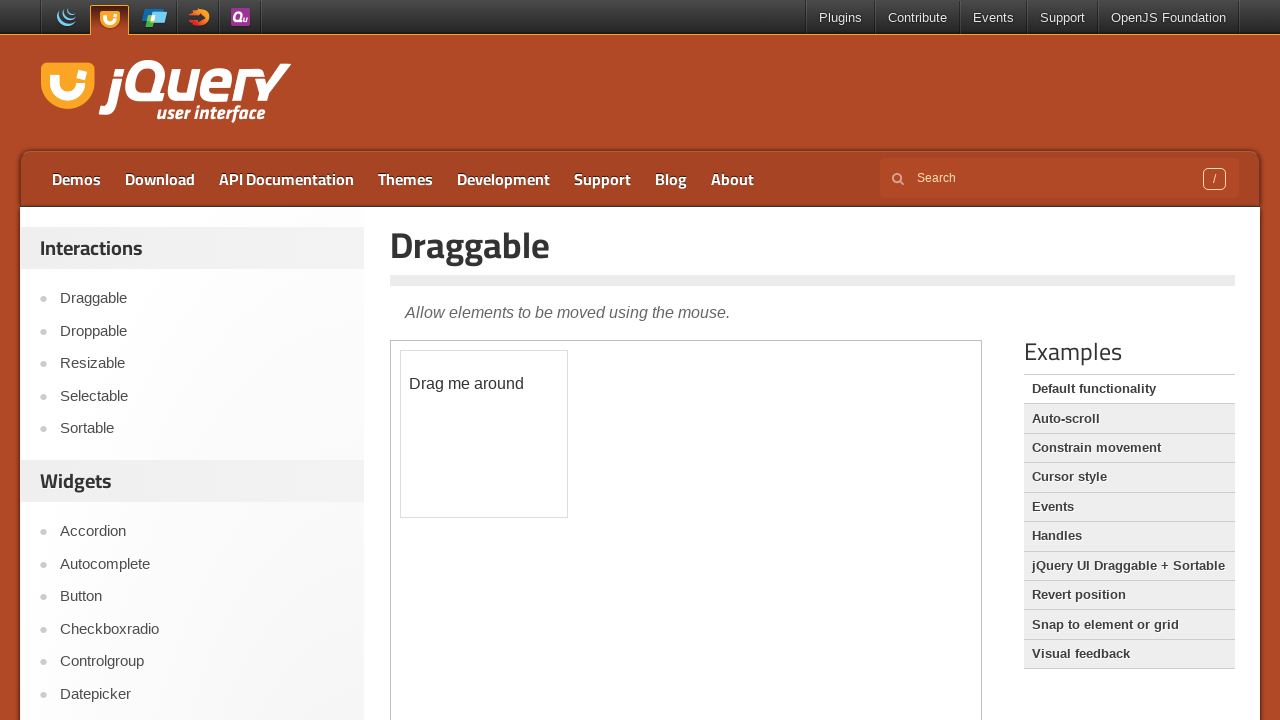

Pressed mouse button down on draggable element at (484, 434)
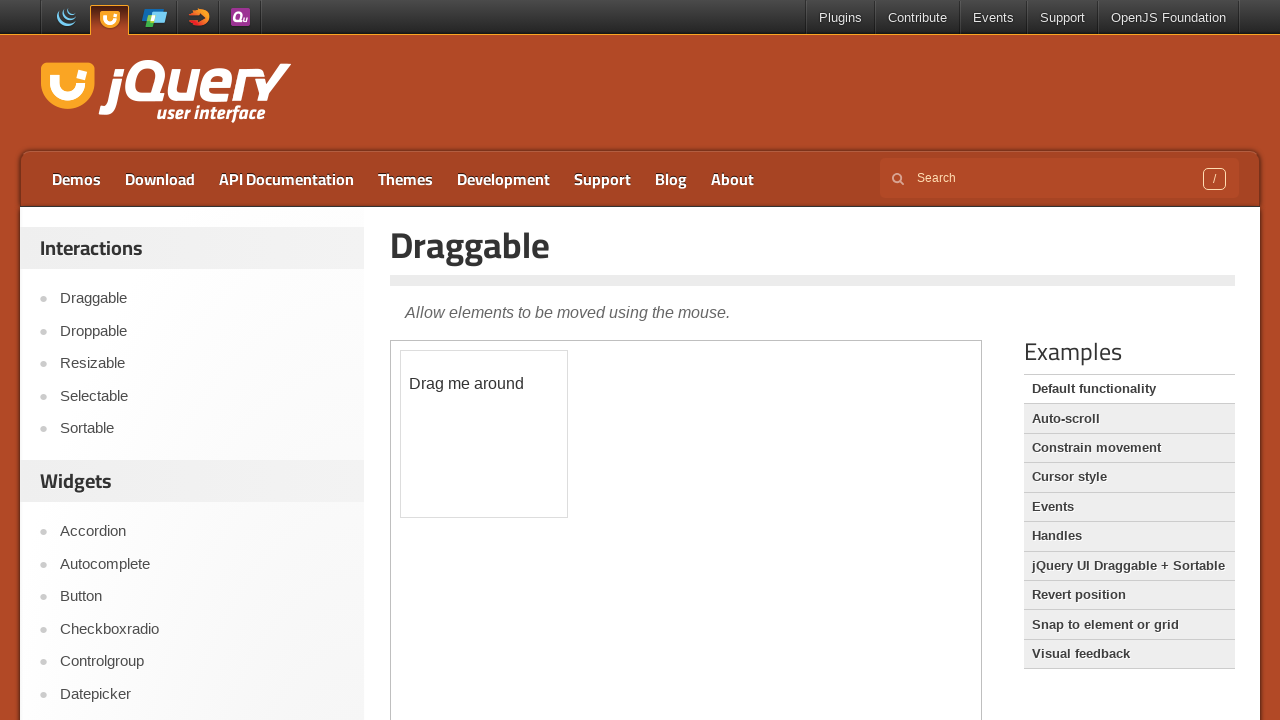

Dragged element by offset of 33 pixels right and down at (433, 383)
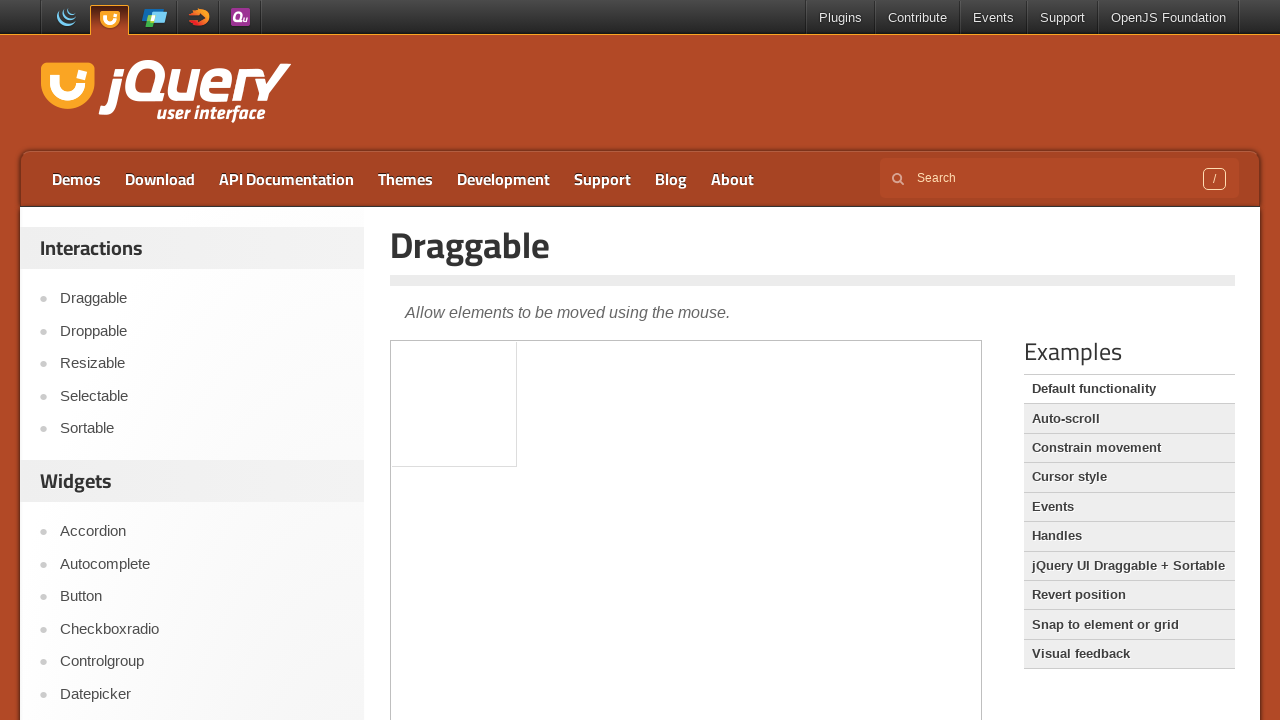

Released mouse button to complete drag operation at (433, 383)
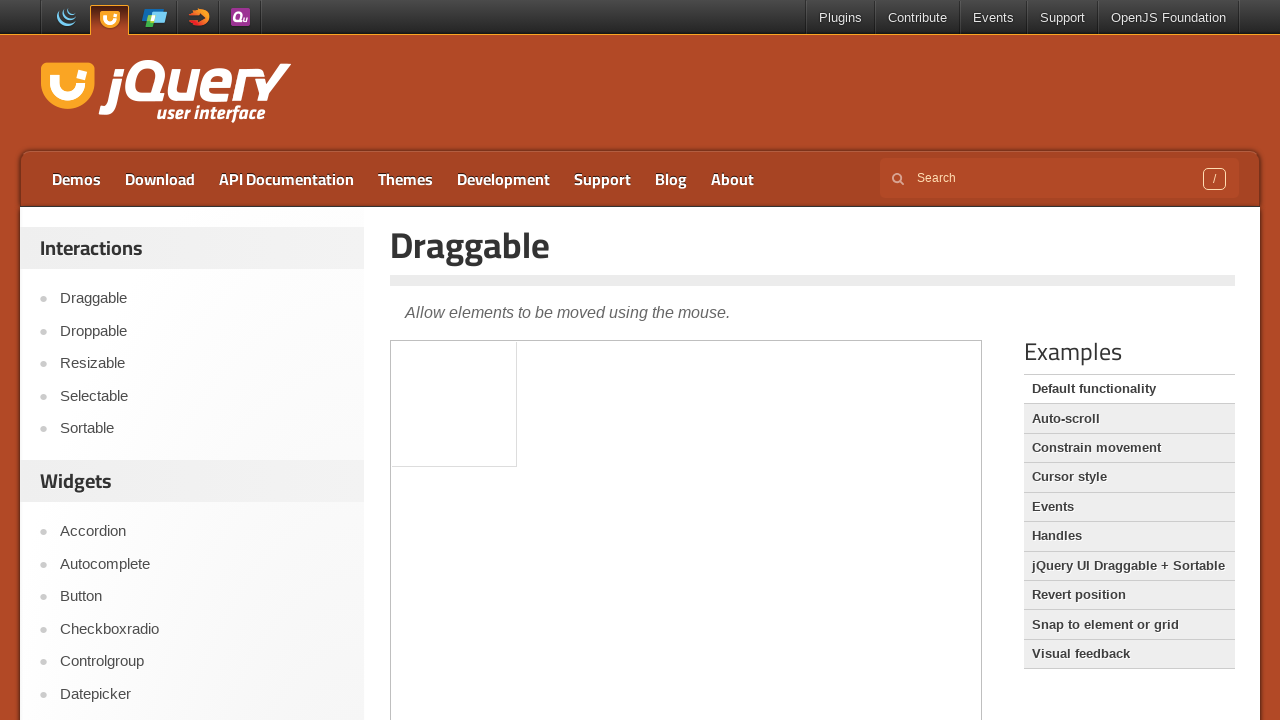

Navigated to droppable demo page
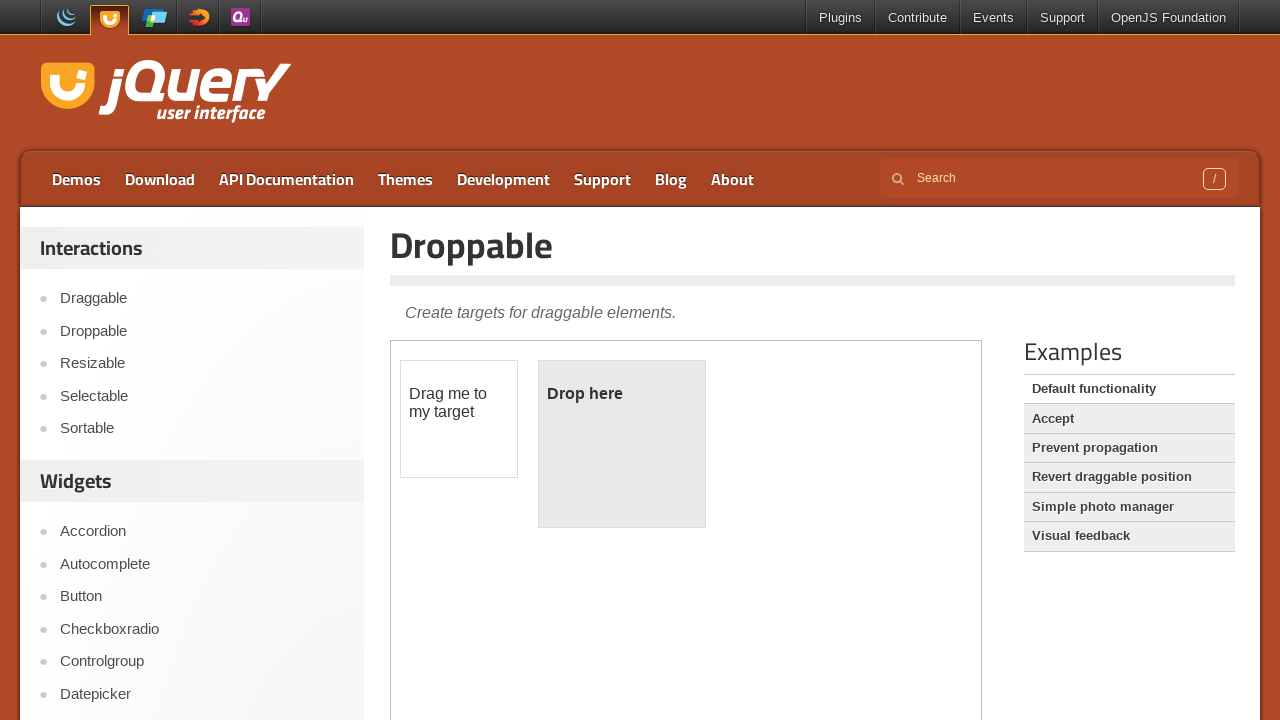

Waited for demo iframe to load on droppable page
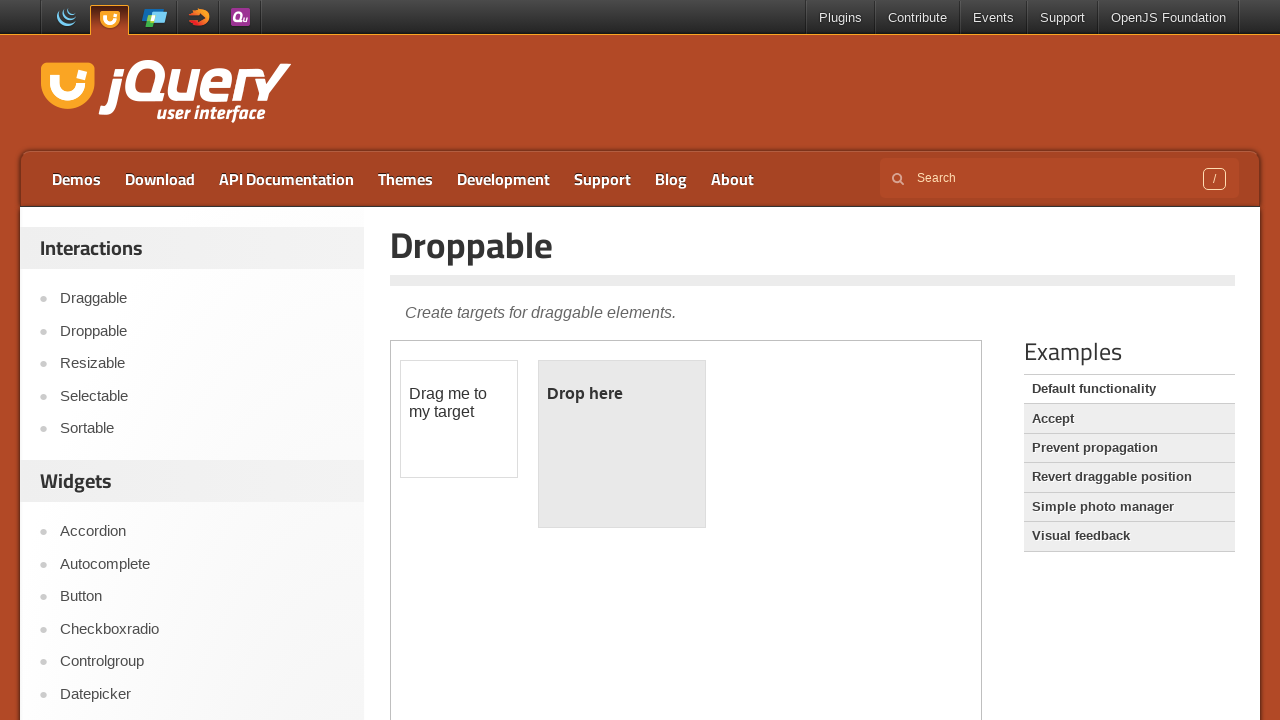

Located demo iframe on droppable page
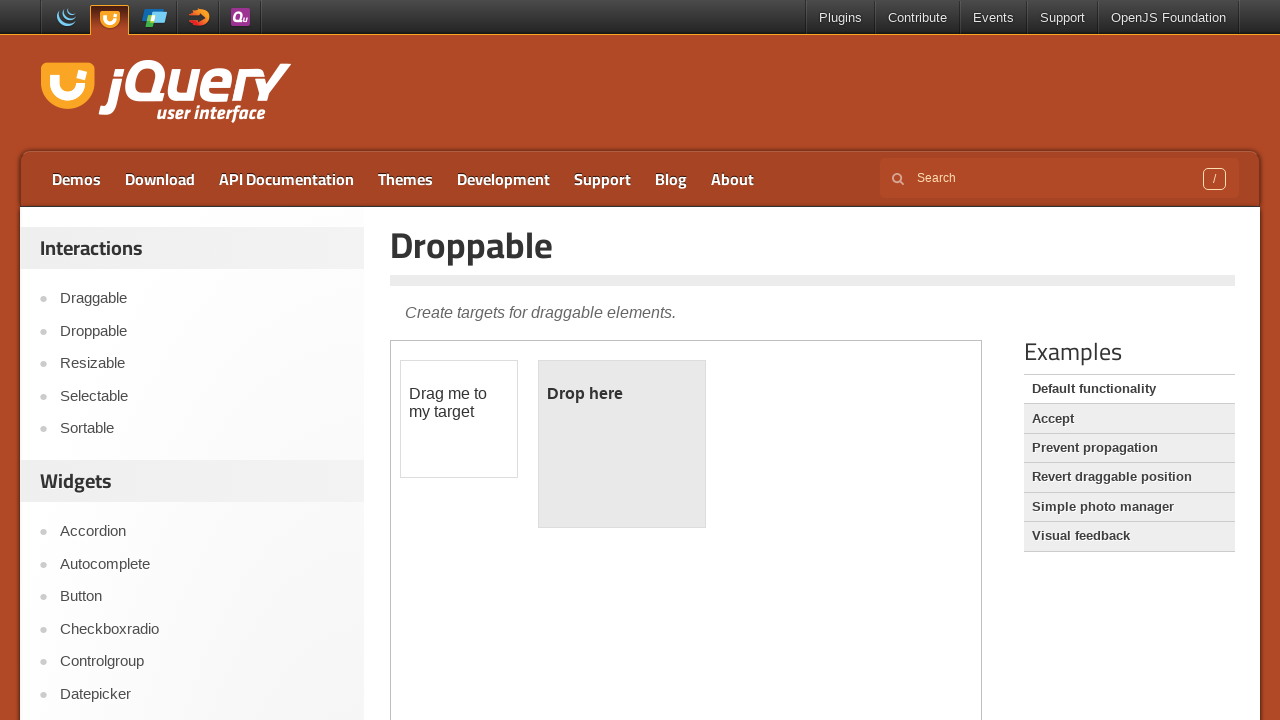

Located draggable element in droppable page iframe
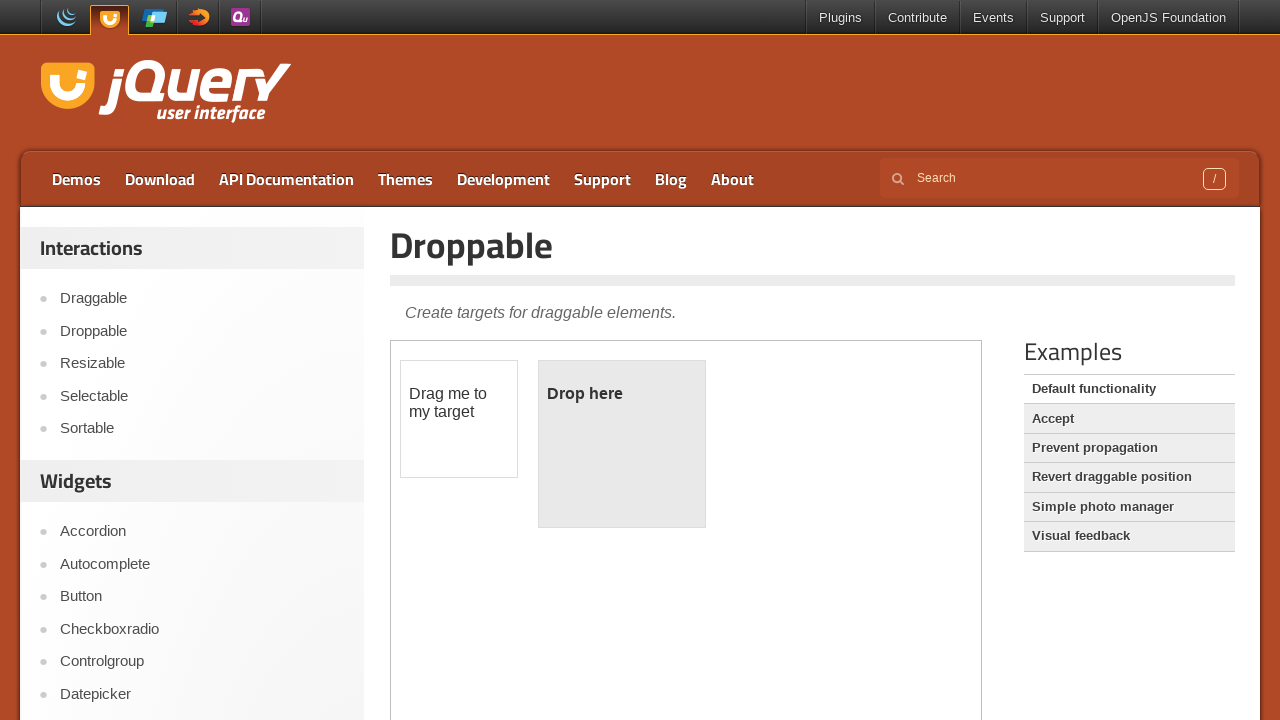

Located droppable element in iframe
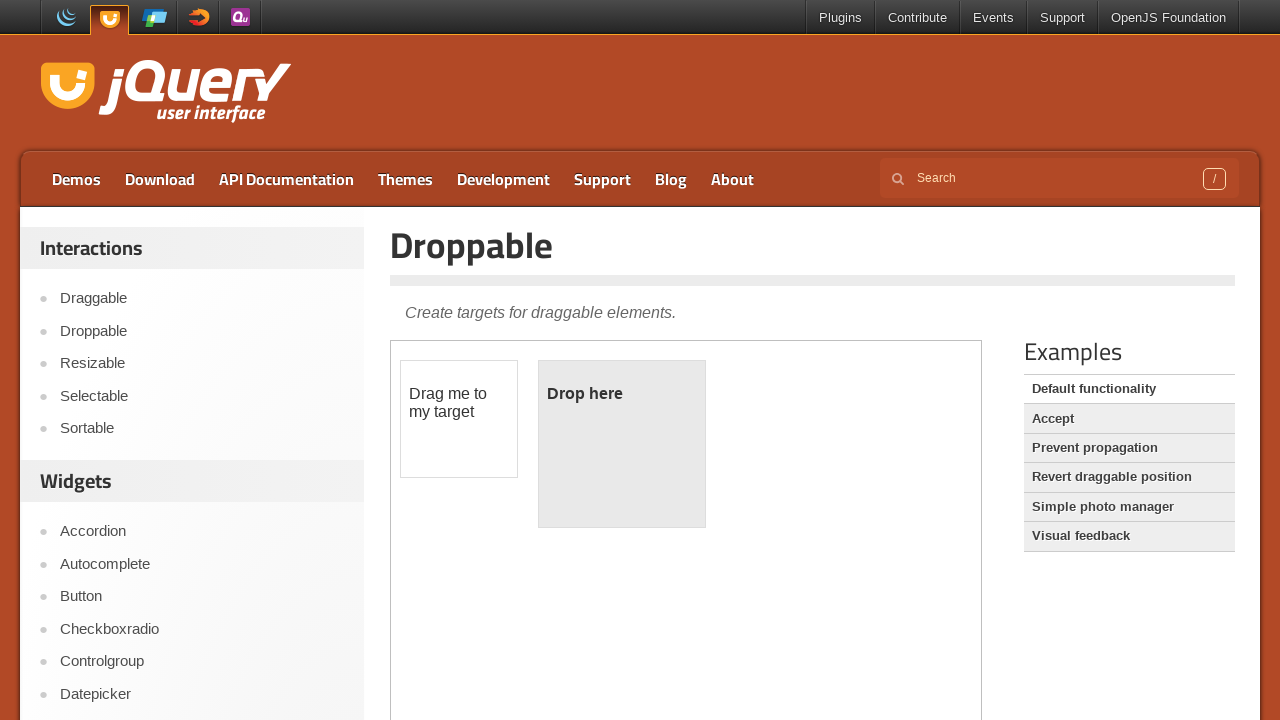

Dragged draggable element onto droppable element at (622, 444)
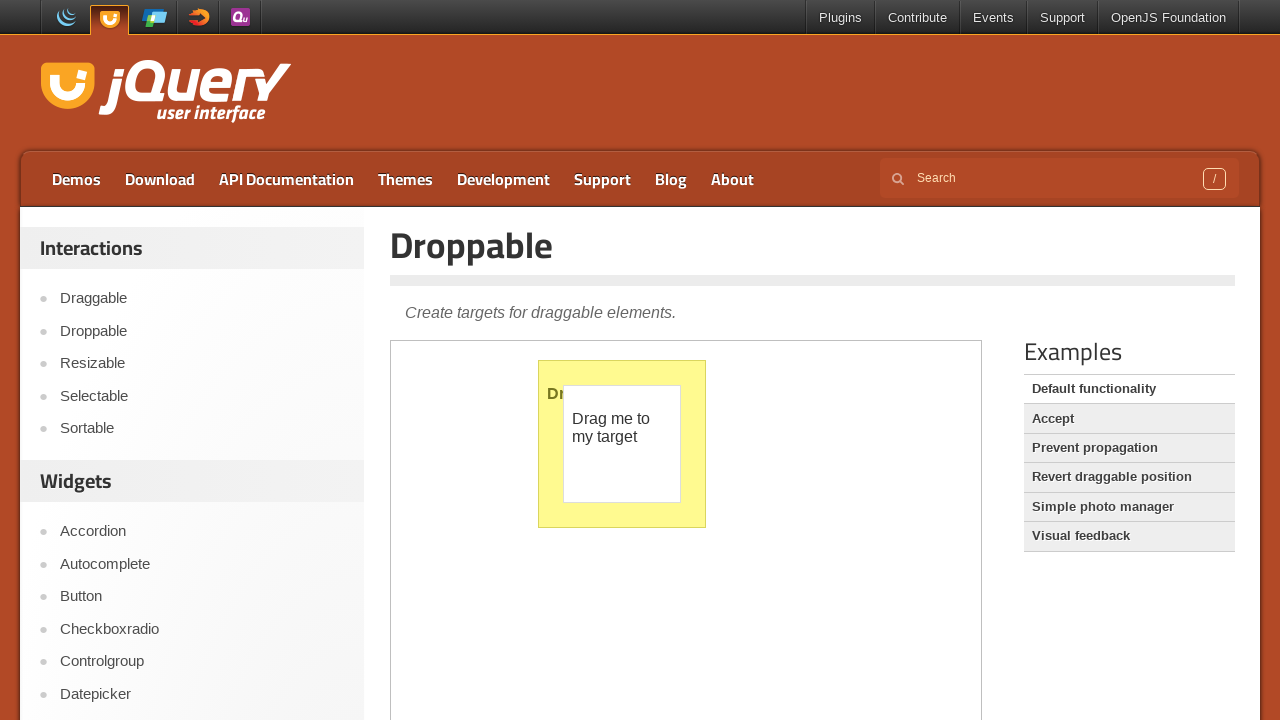

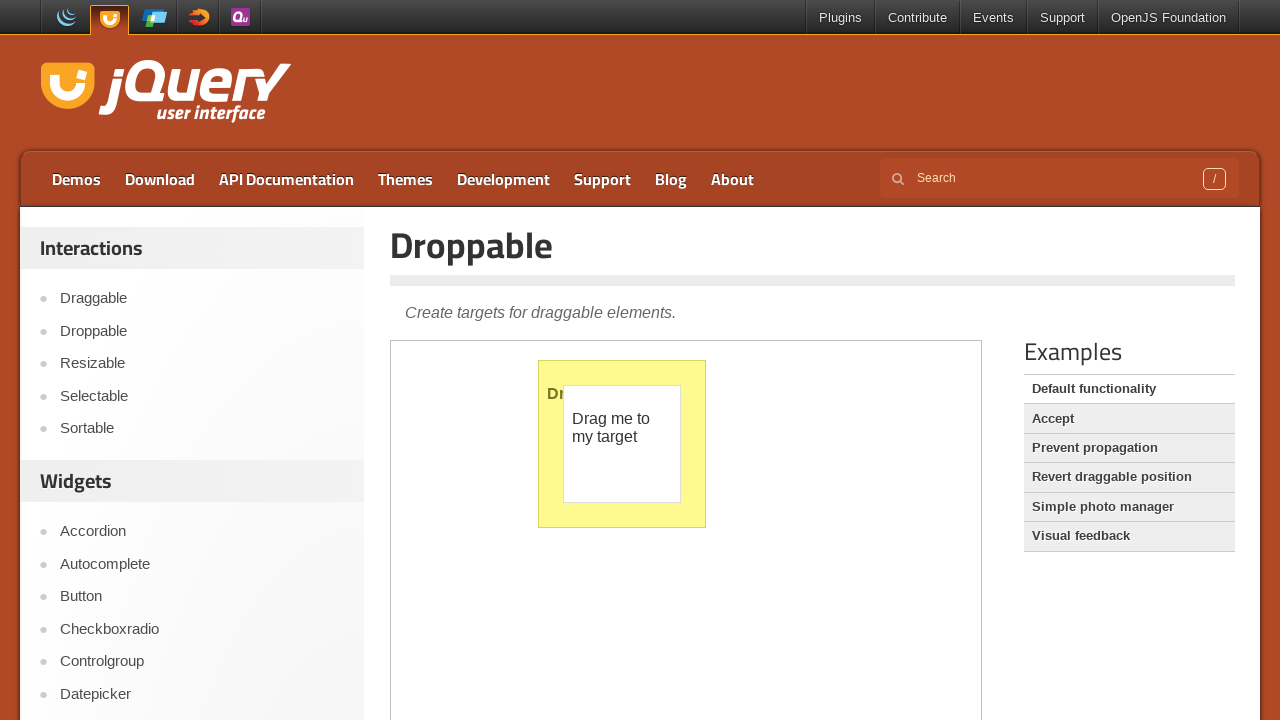